Opens the Tools QA About page and then navigates to the DemoQA homepage

Starting URL: https://www.toolsqa.com/about

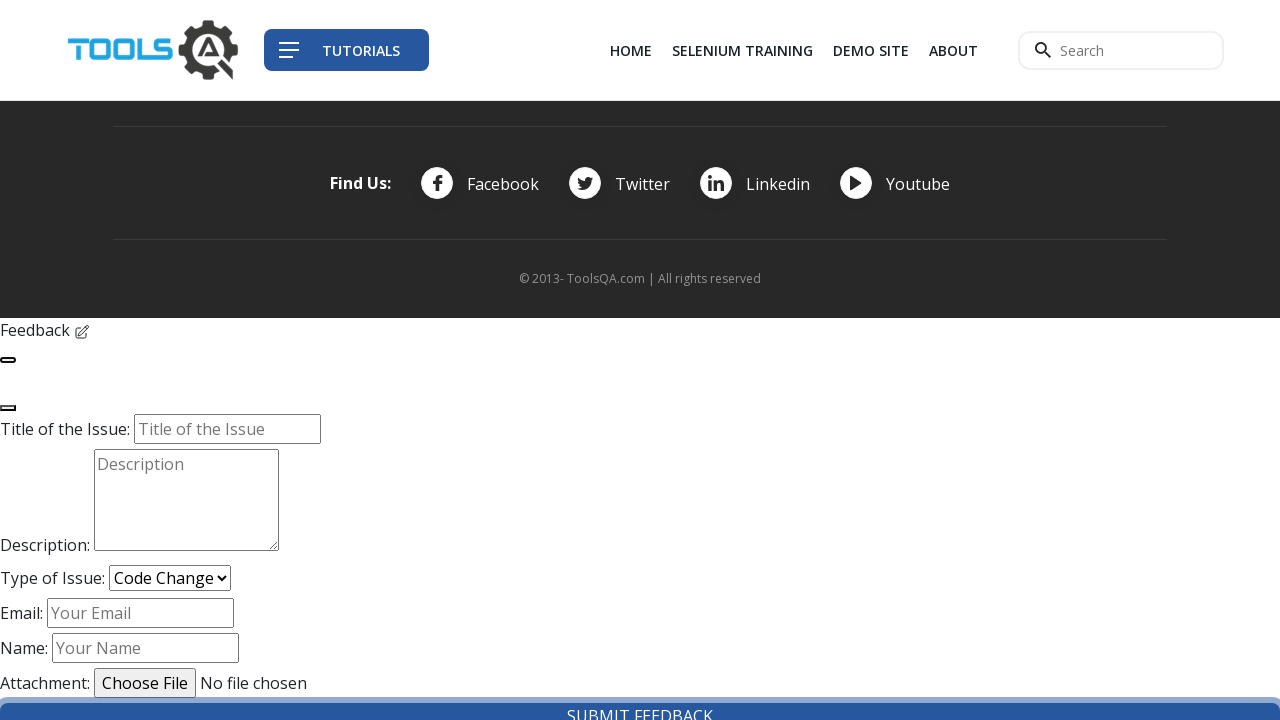

Navigated to DemoQA homepage
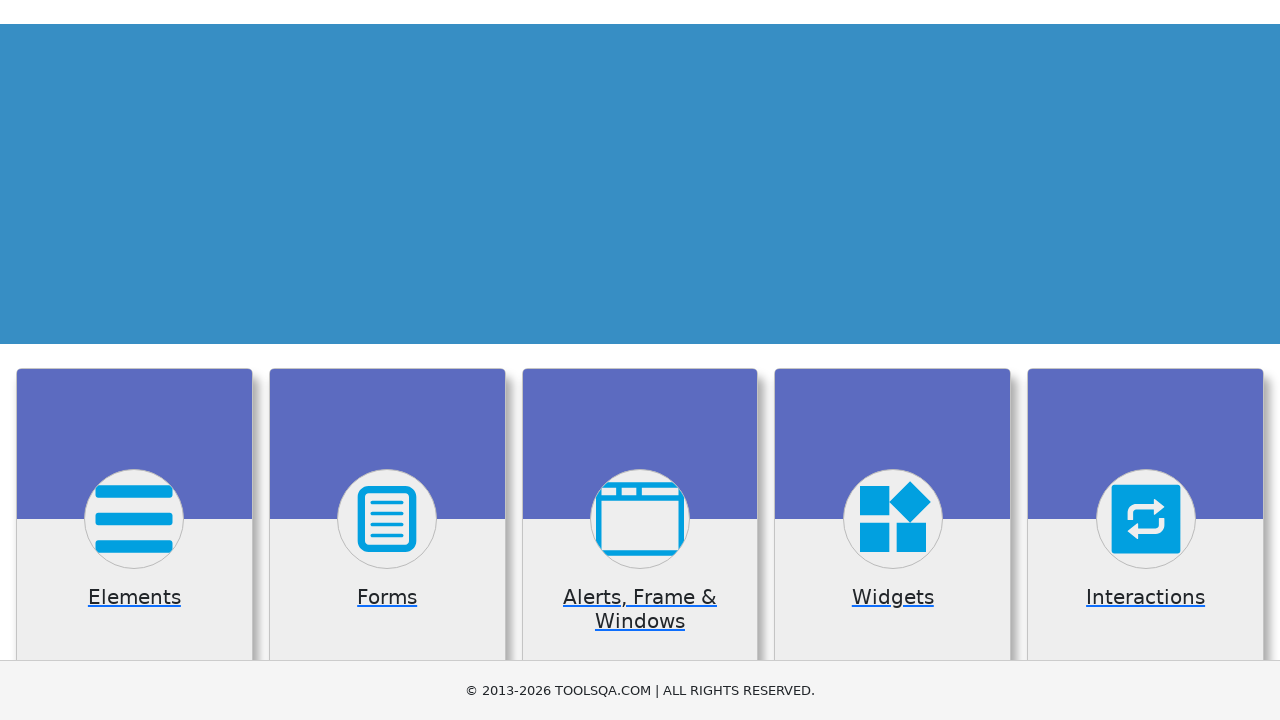

Page loaded - network idle state reached
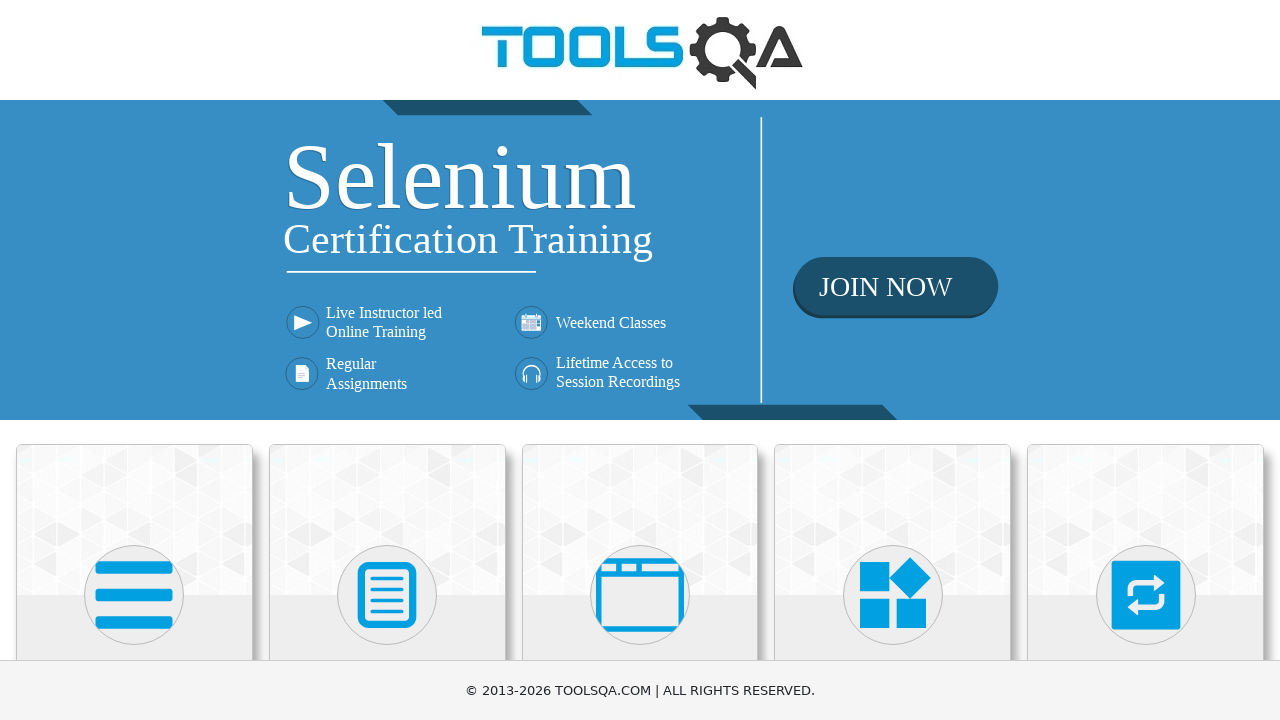

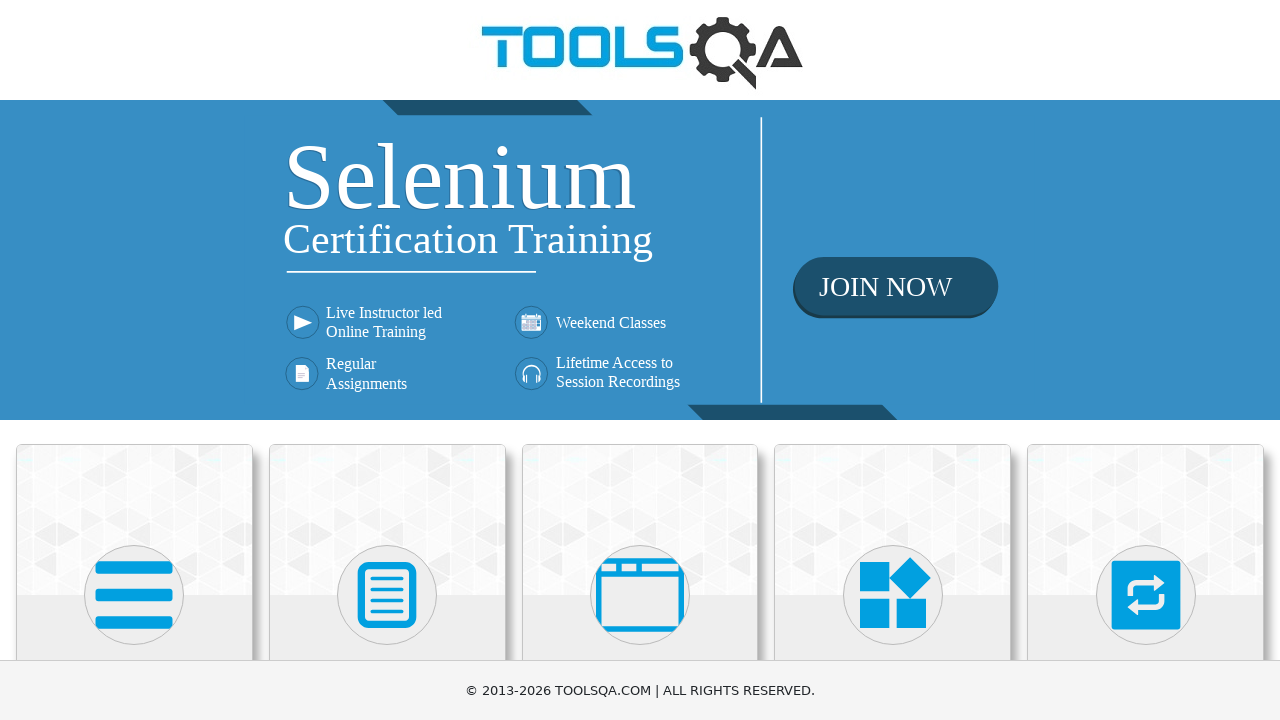